Tests jQuery UI slider functionality by dragging the slider handle horizontally

Starting URL: https://jqueryui.com/slider/

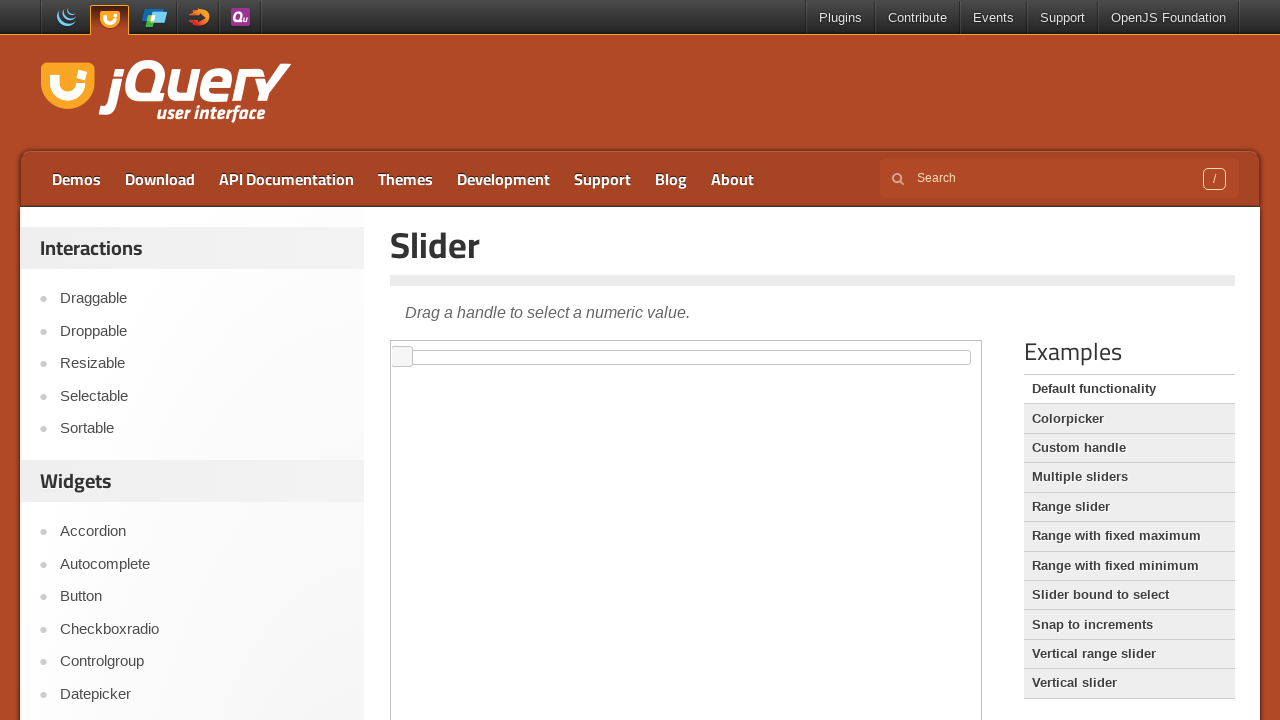

Waited for slider handle element to load in iframe
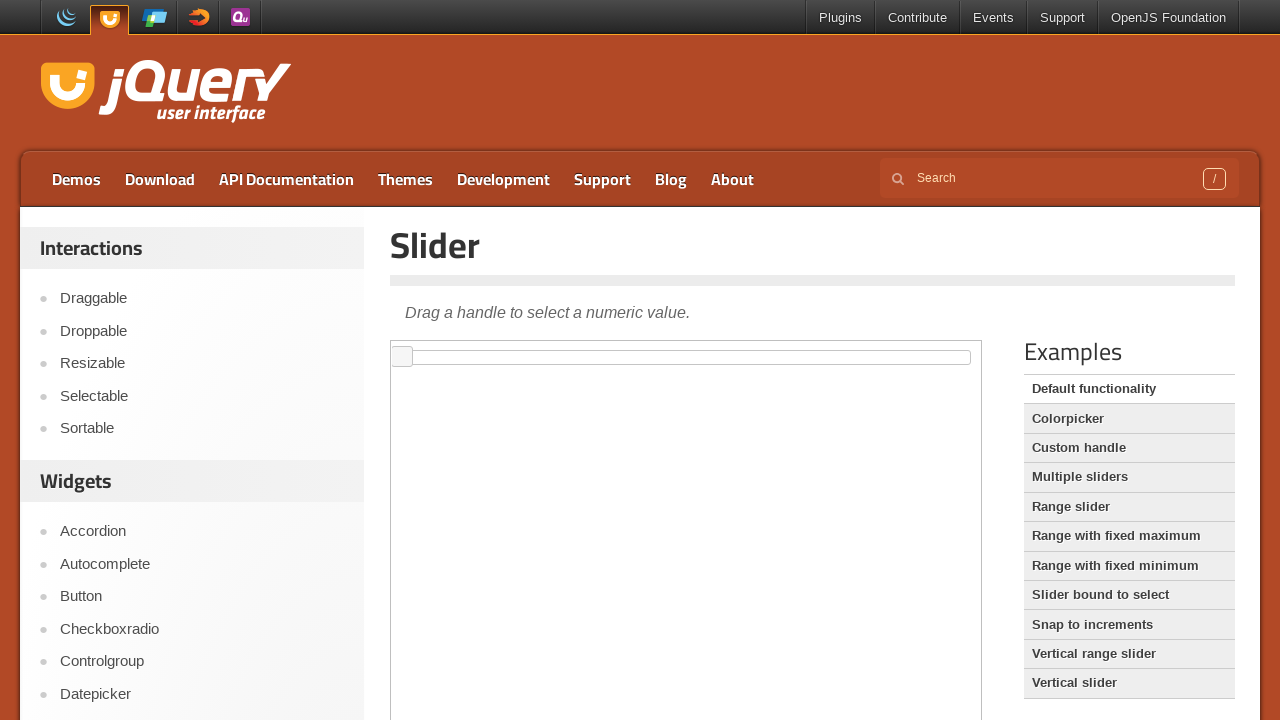

Located slider handle element
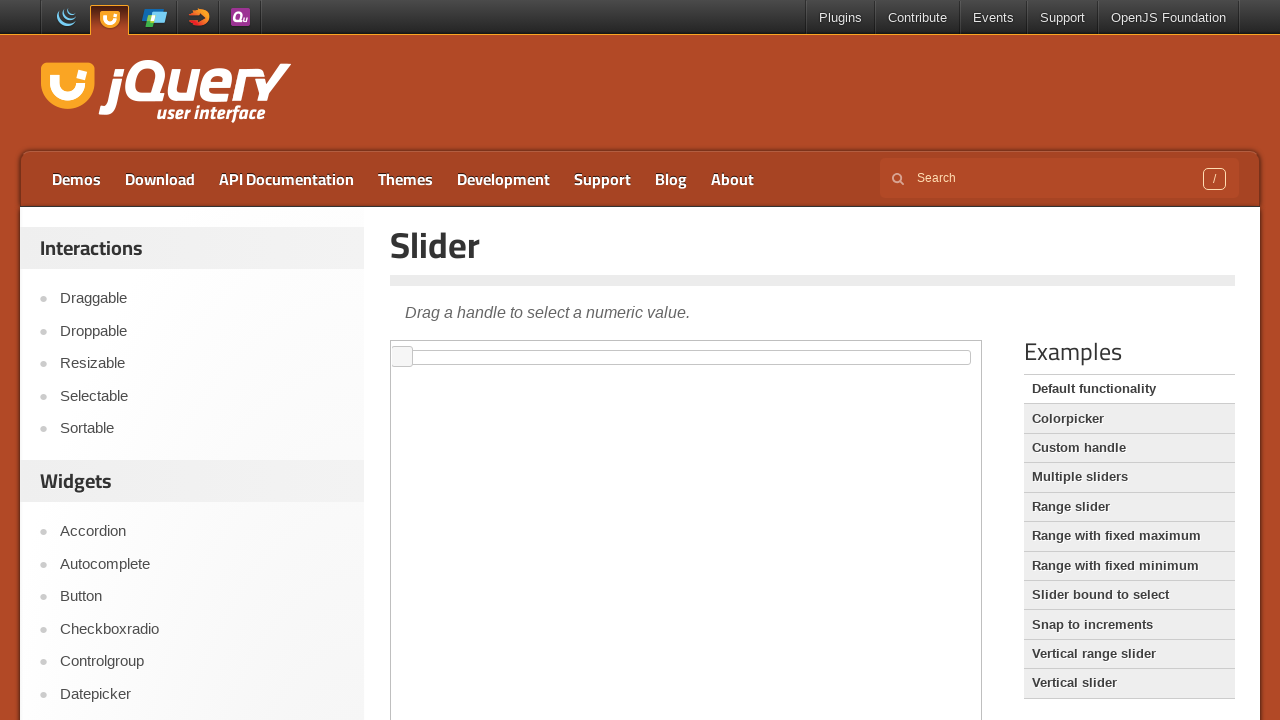

Dragged slider handle 100 pixels to the right at (493, 347)
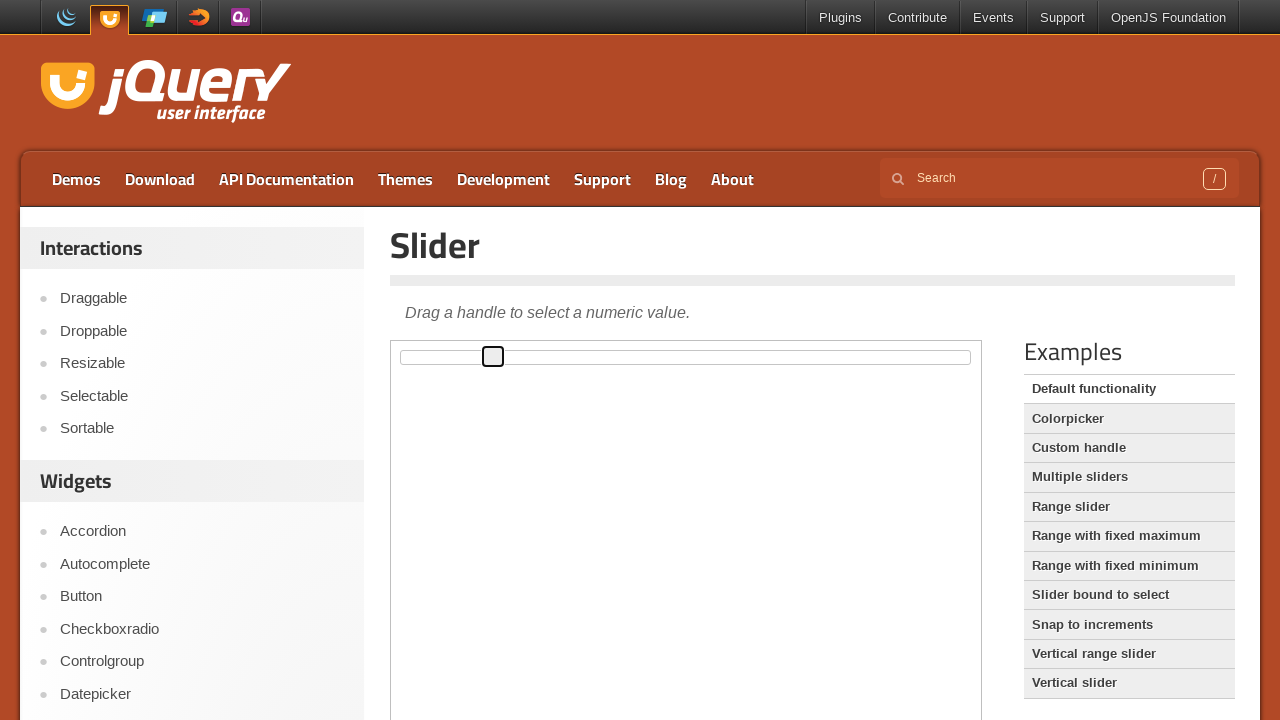

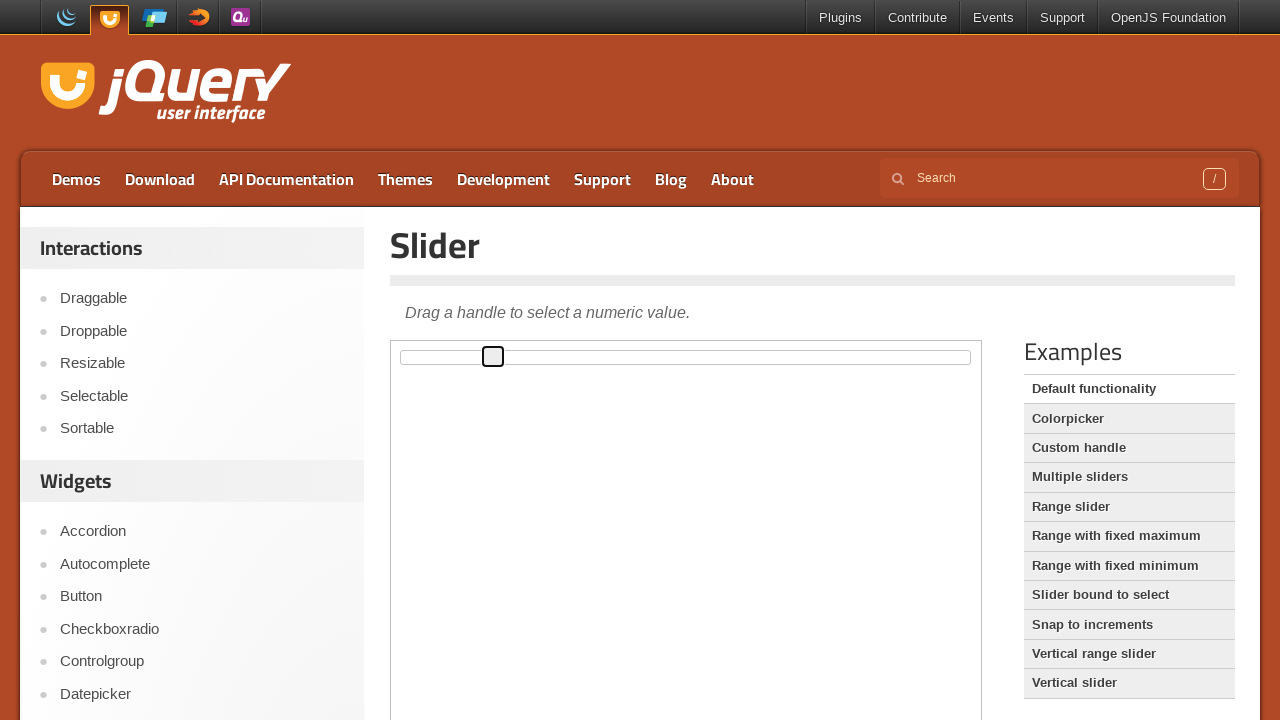